Tests the add-to-cart functionality on a demo e-commerce site by clicking the add to cart button for a product and verifying the product appears in the cart with the correct name.

Starting URL: https://bstackdemo.com/

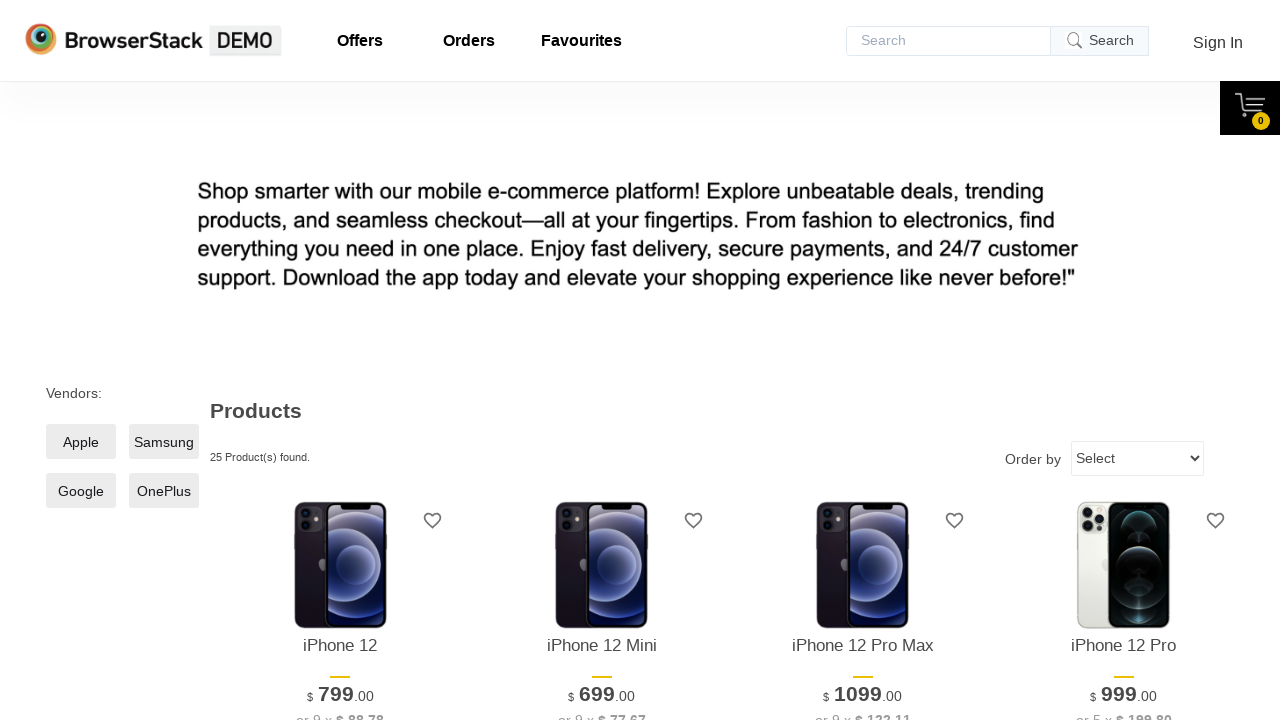

Waited for page to load and title to match 'StackDemo'
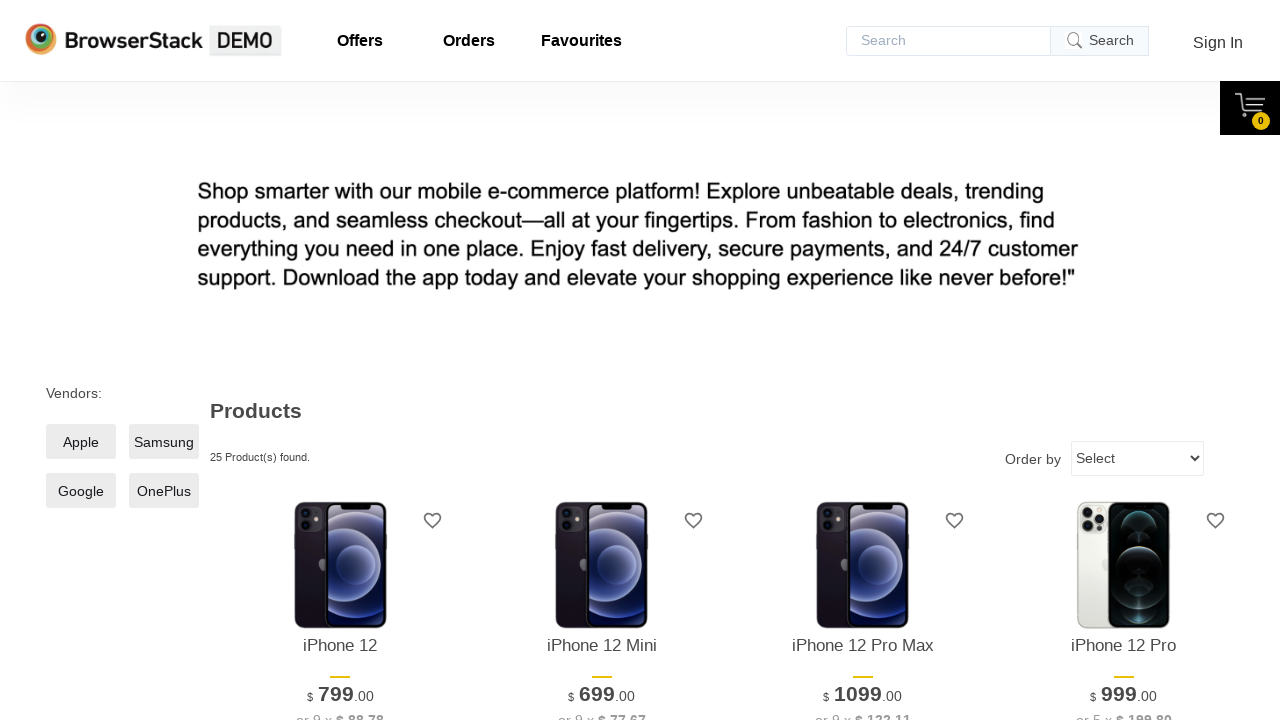

Product element loaded and became visible
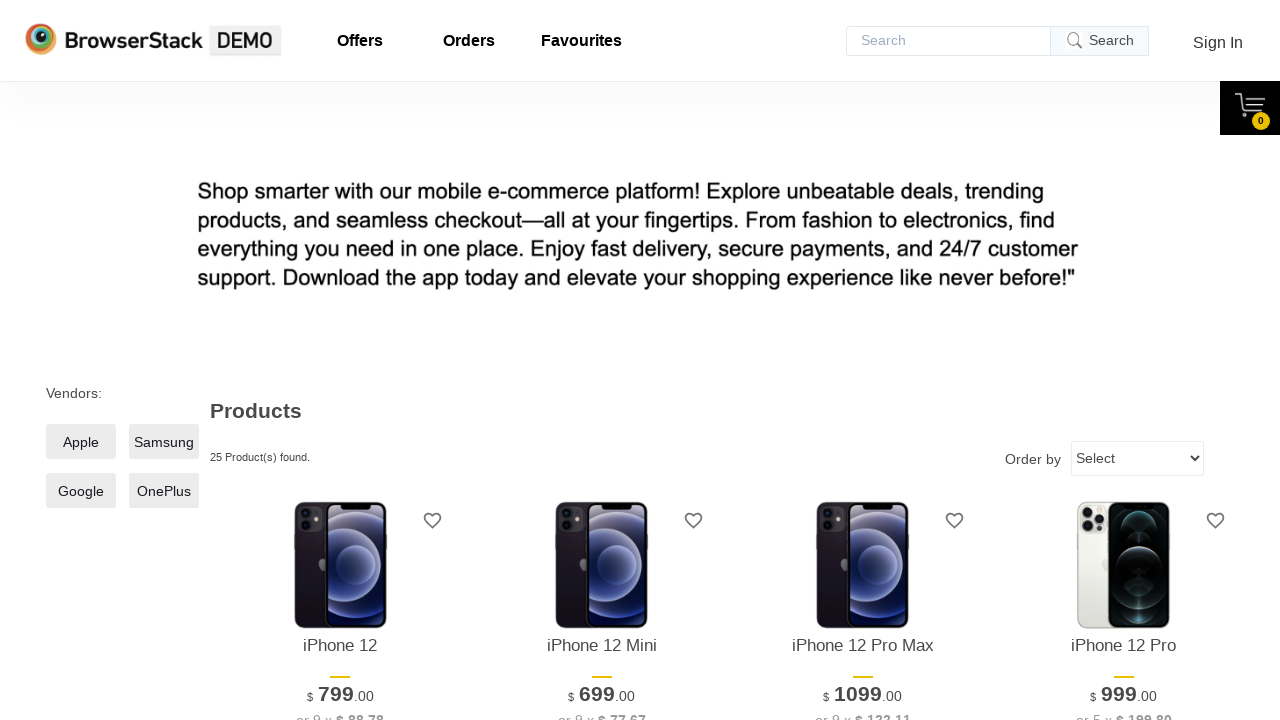

Retrieved product name: iPhone 12
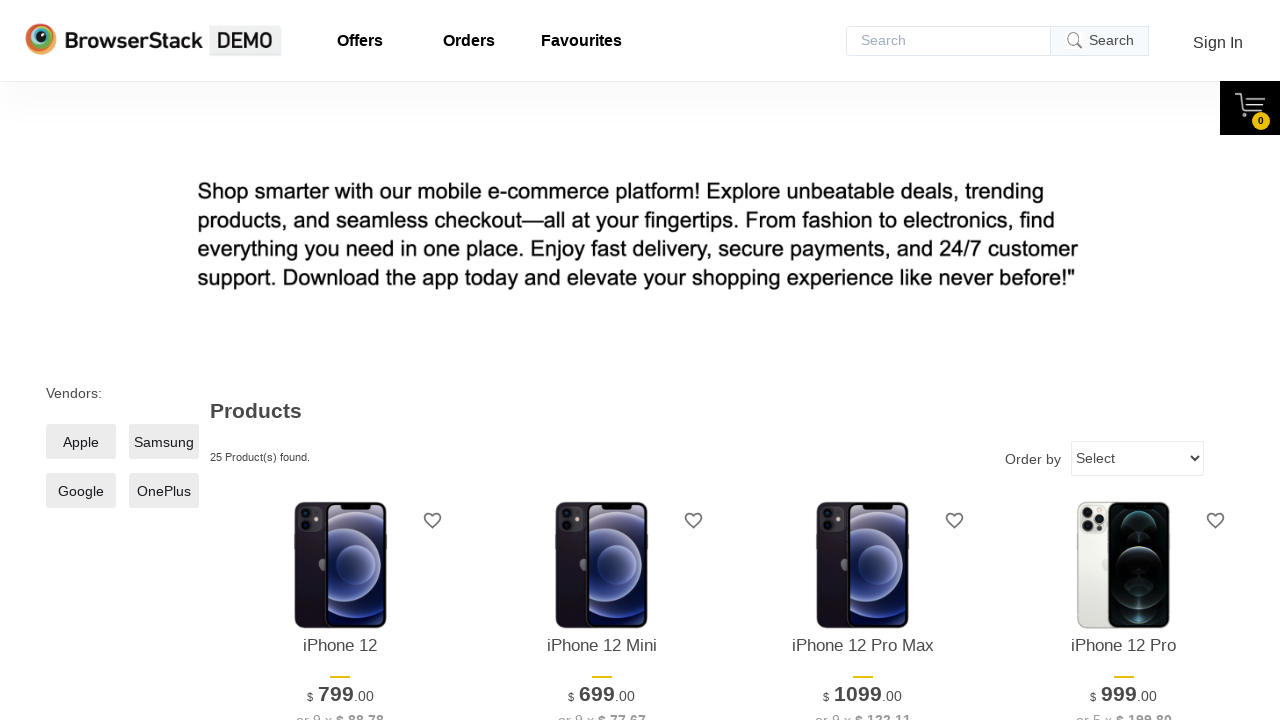

Add to cart button became visible
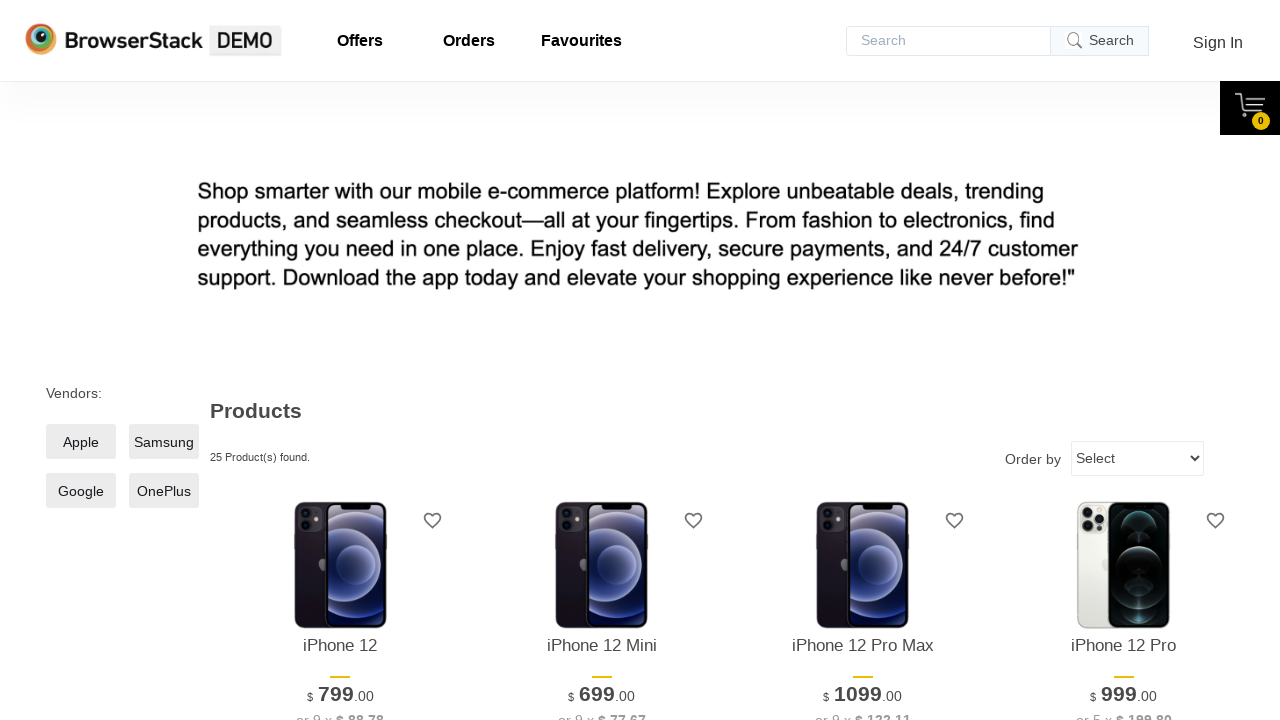

Clicked the 'Add to cart' button for the first product at (340, 361) on xpath=//*[@id="1"]/div[4]
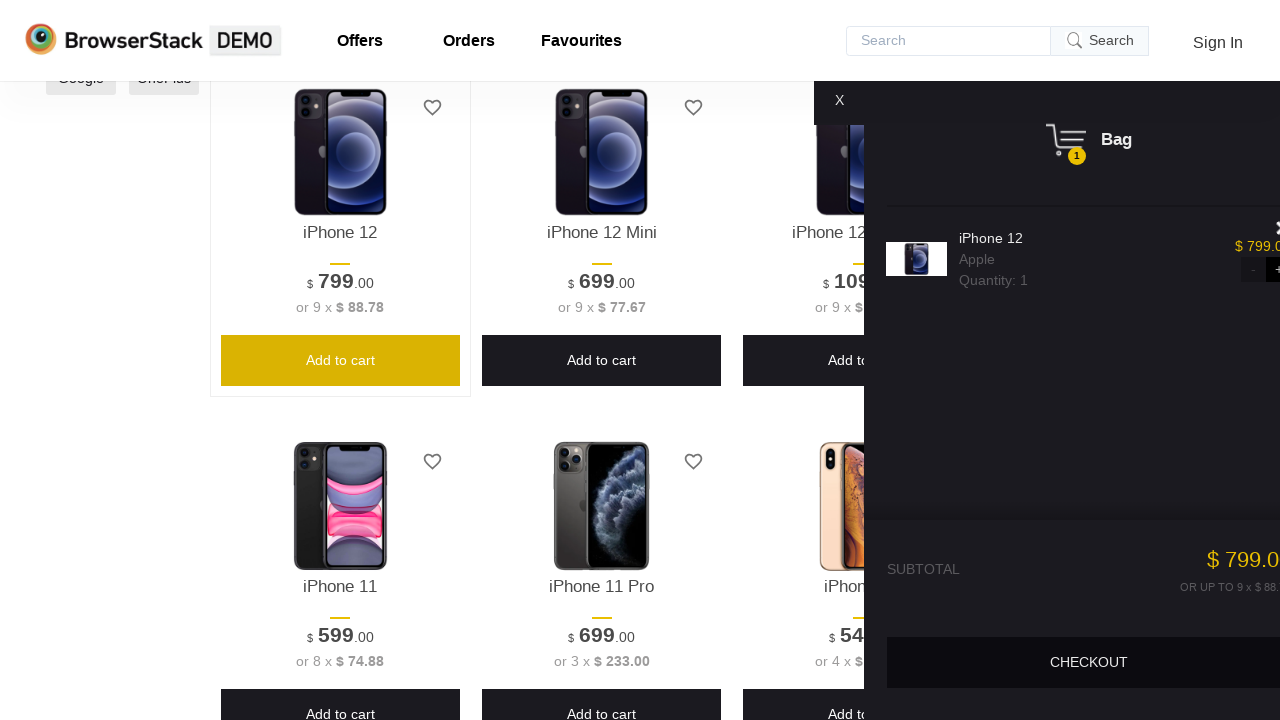

Cart pane became visible
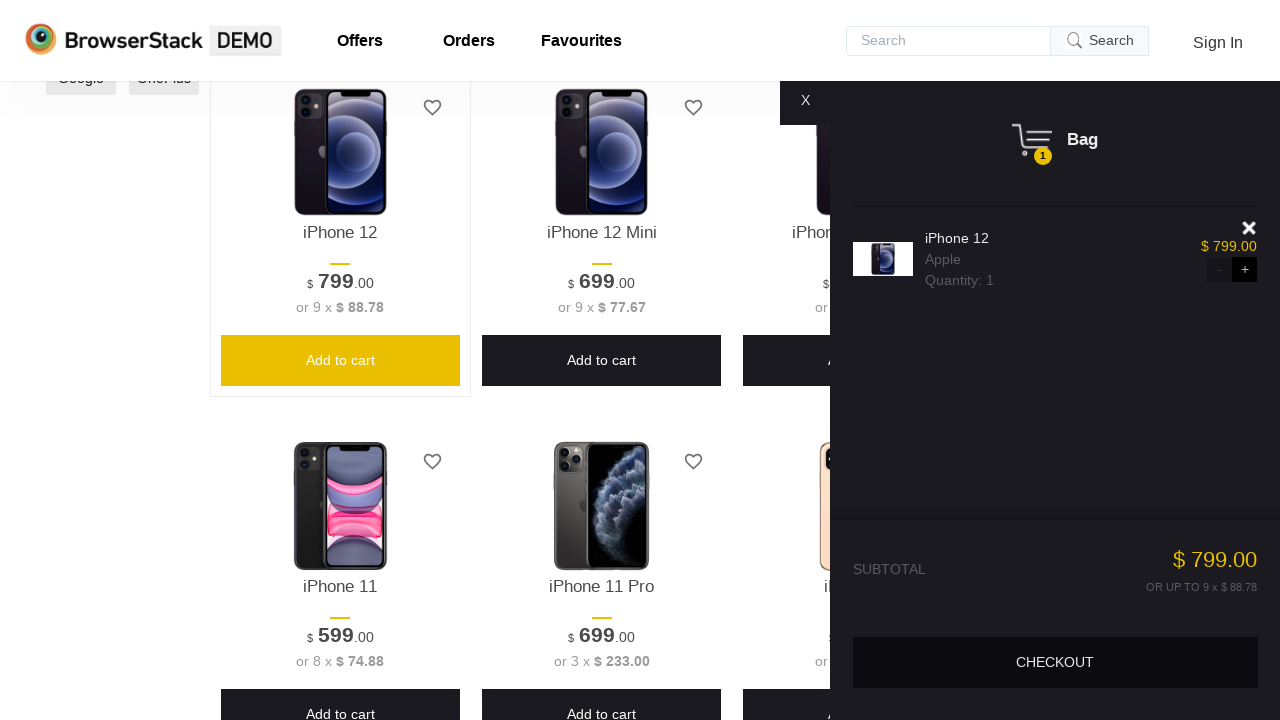

Product in cart element loaded and became visible
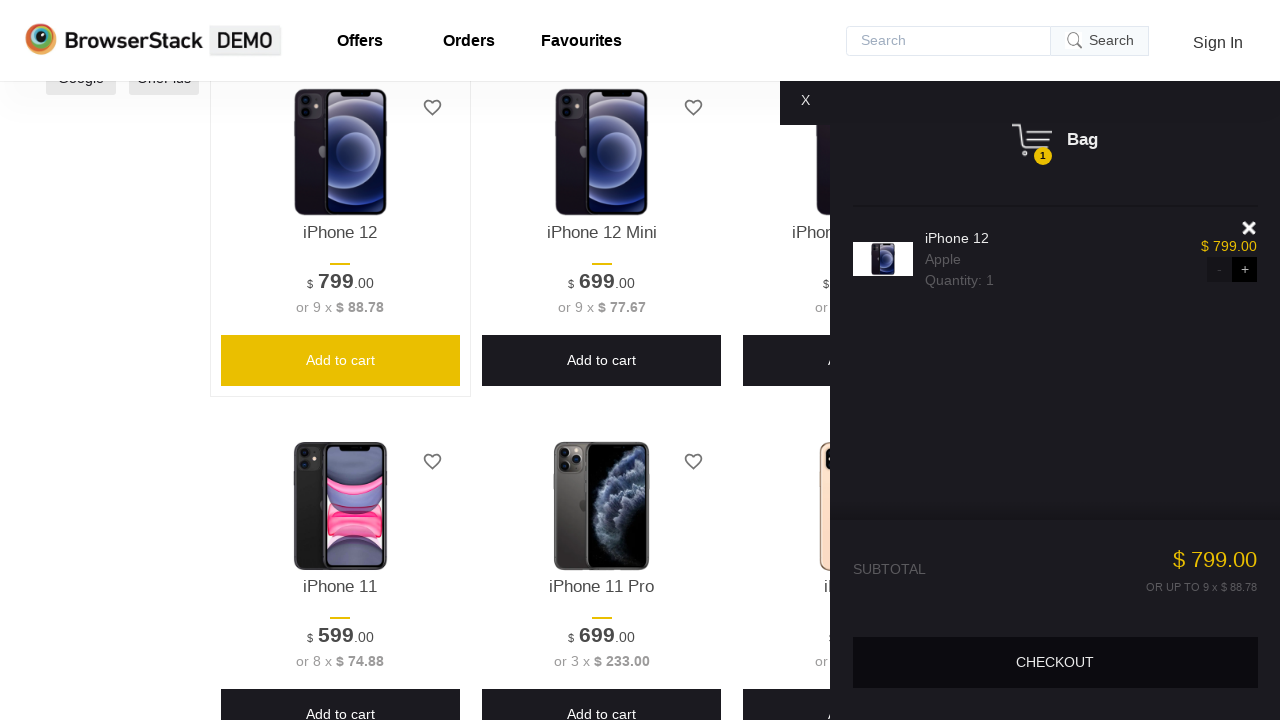

Retrieved product name from cart: iPhone 12
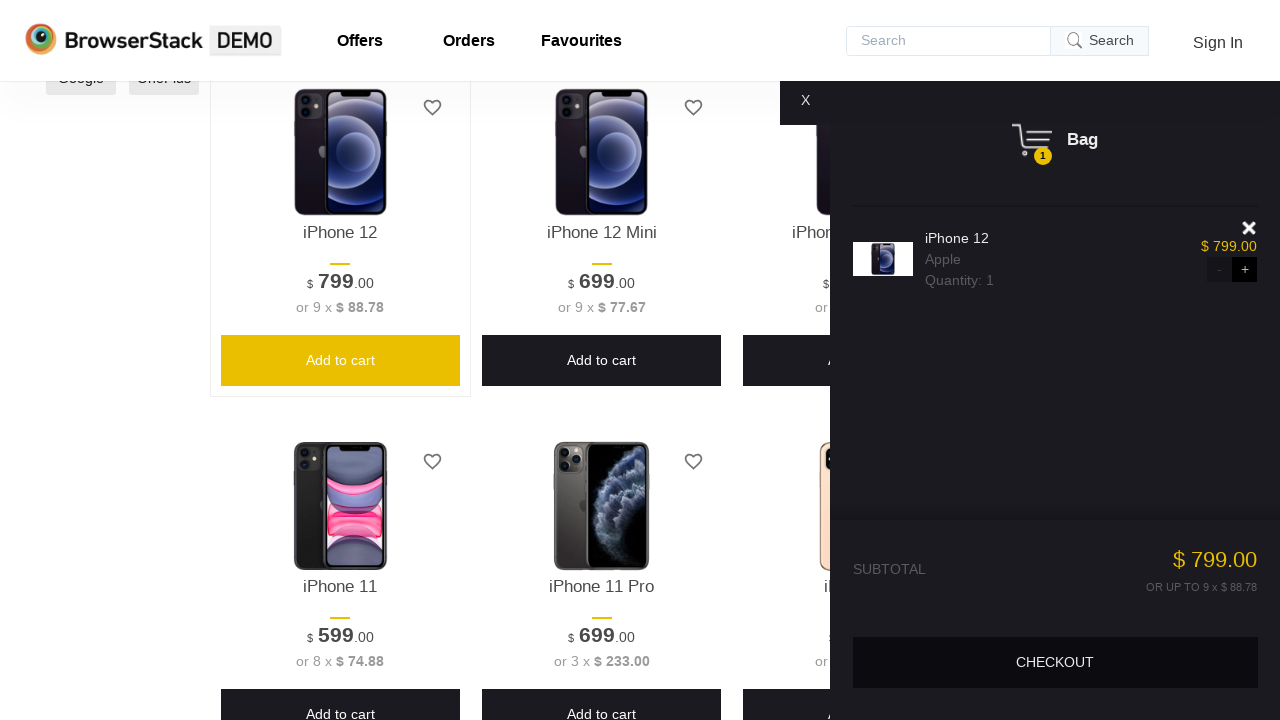

Verified product was added to cart correctly - product names match: 'iPhone 12'
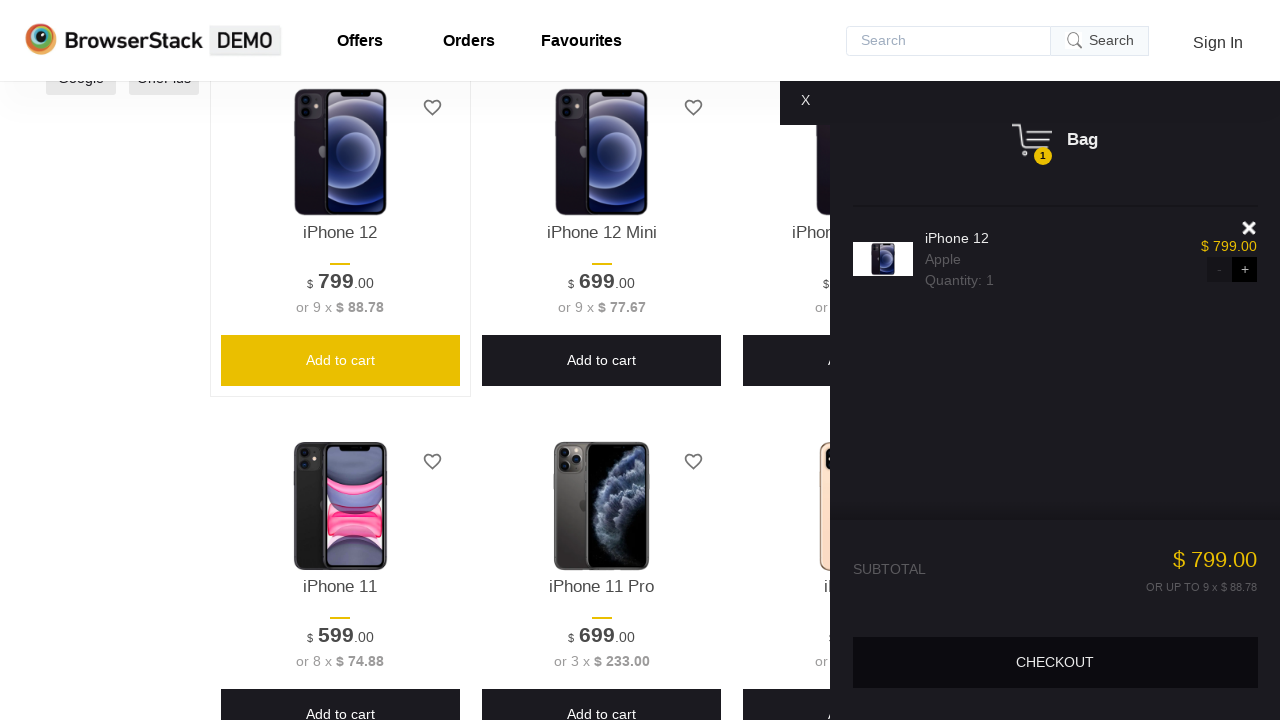

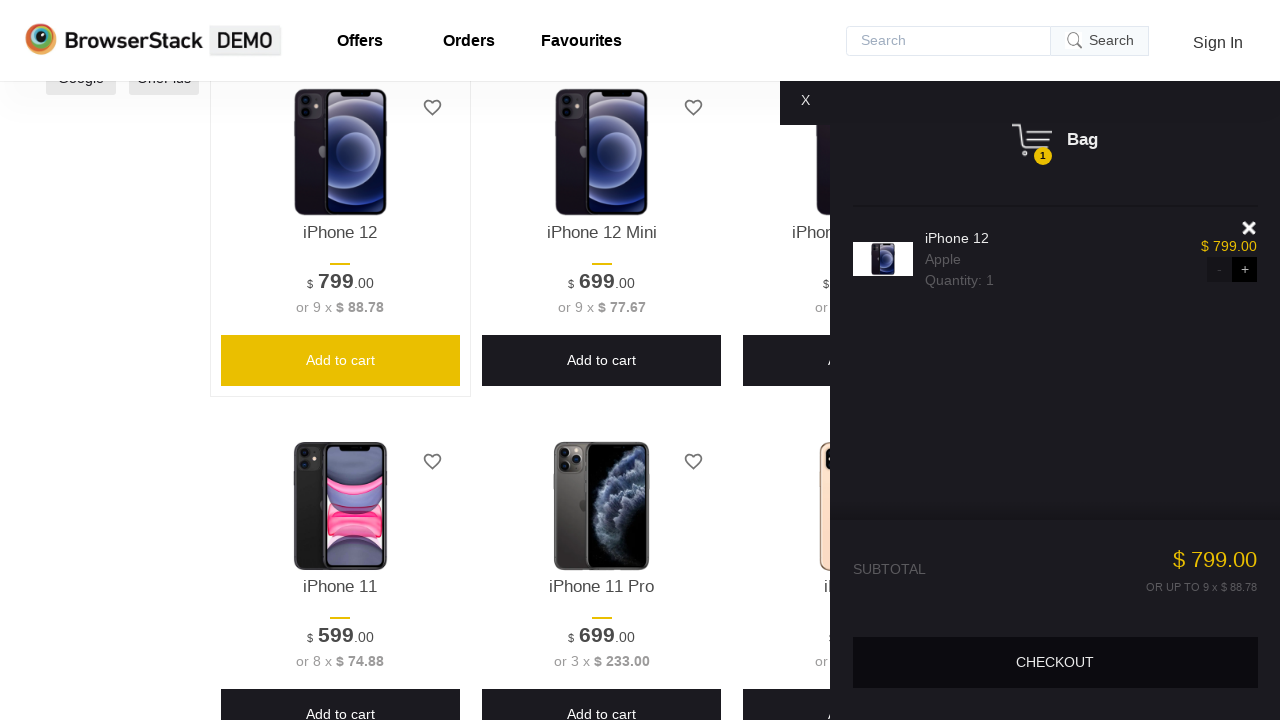